Tests drag-and-drop functionality on the jQuery UI demo page by dragging an element to a drop target within an iframe

Starting URL: https://jqueryui.com/droppable/

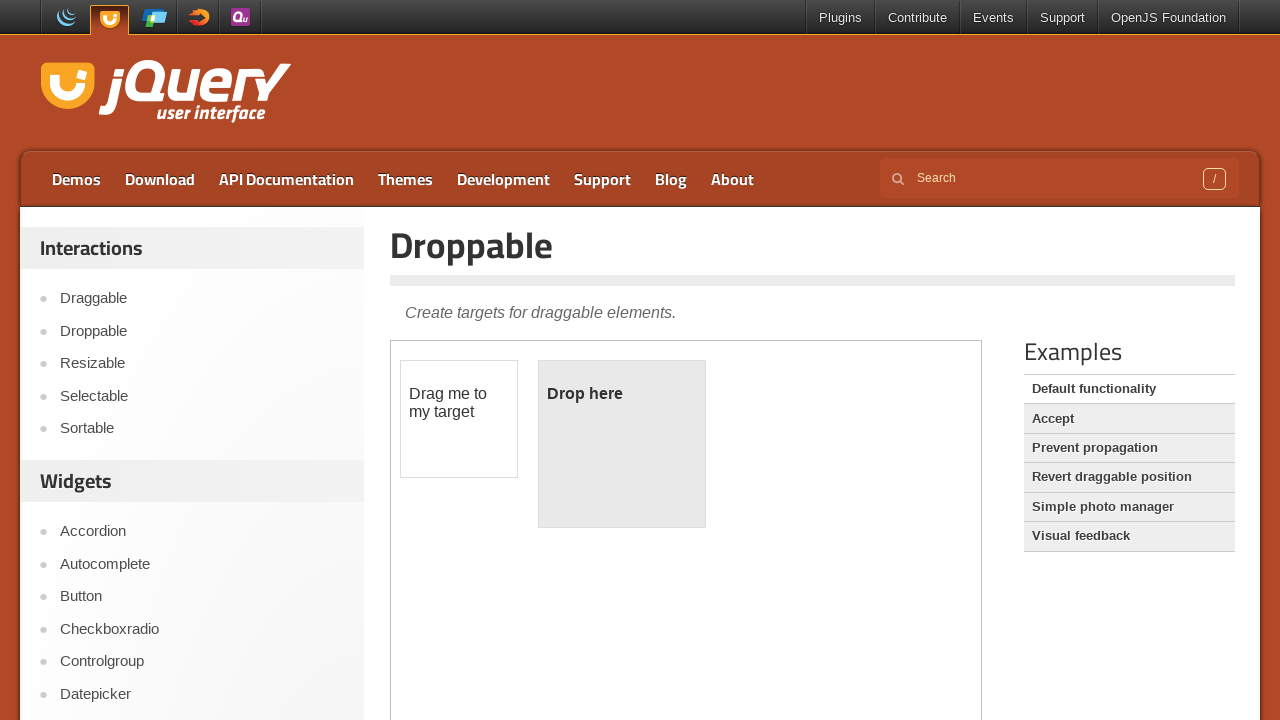

Navigated to jQuery UI droppable demo page
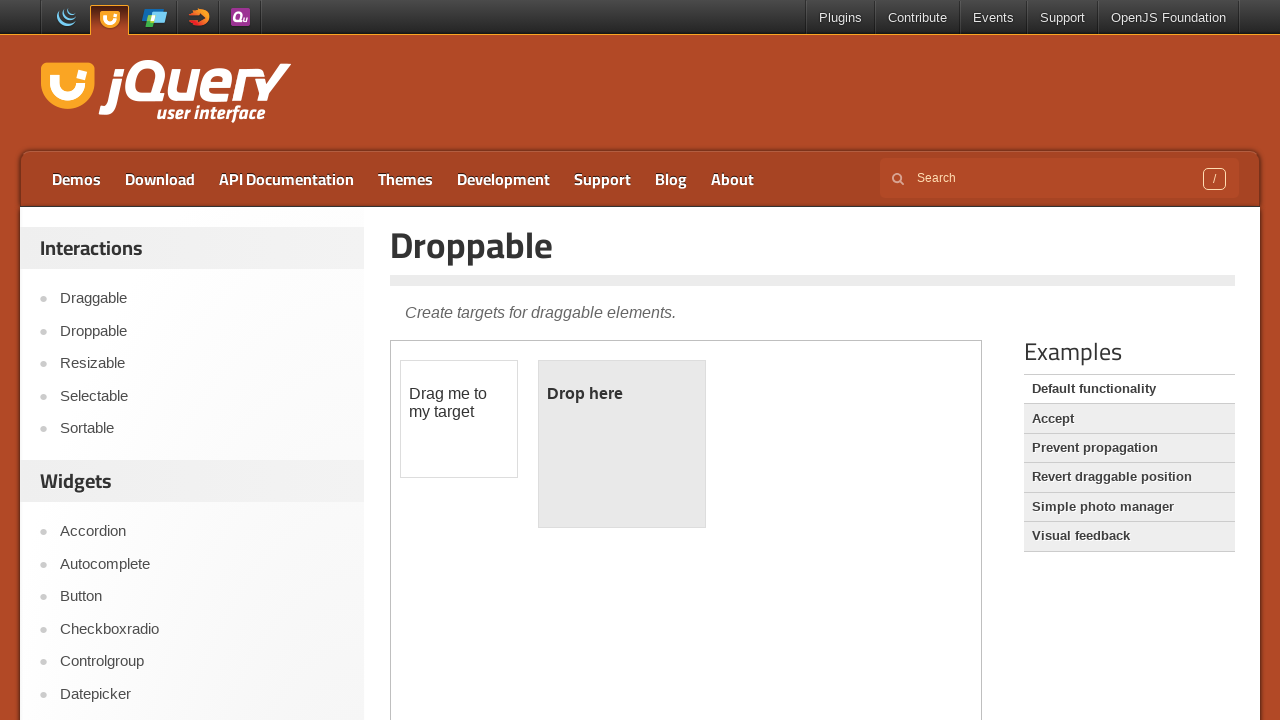

Located demo iframe
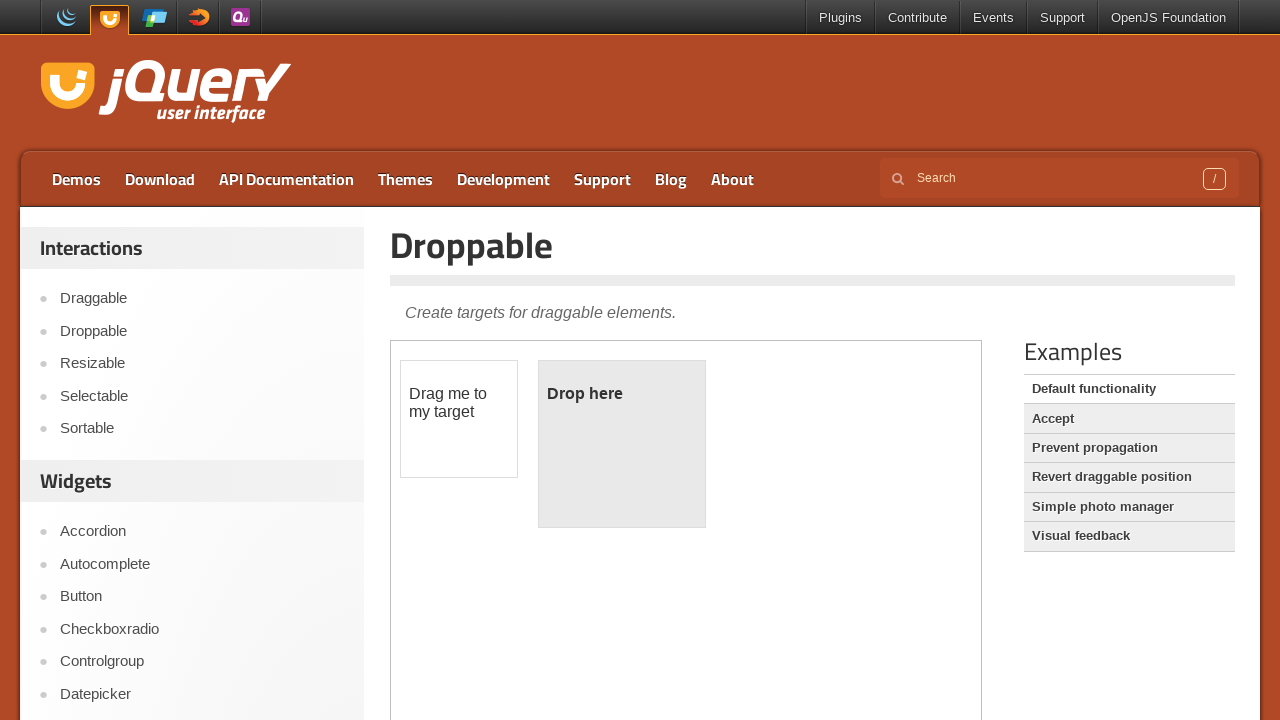

Located draggable element
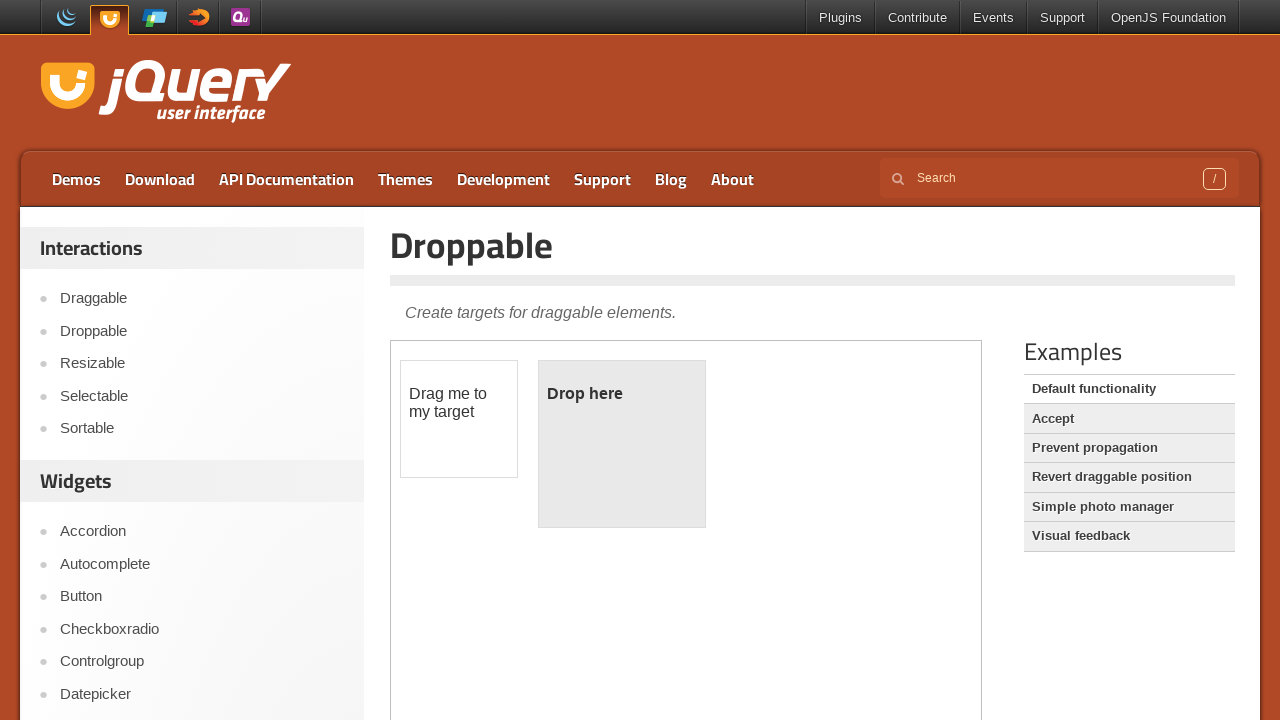

Located droppable target element
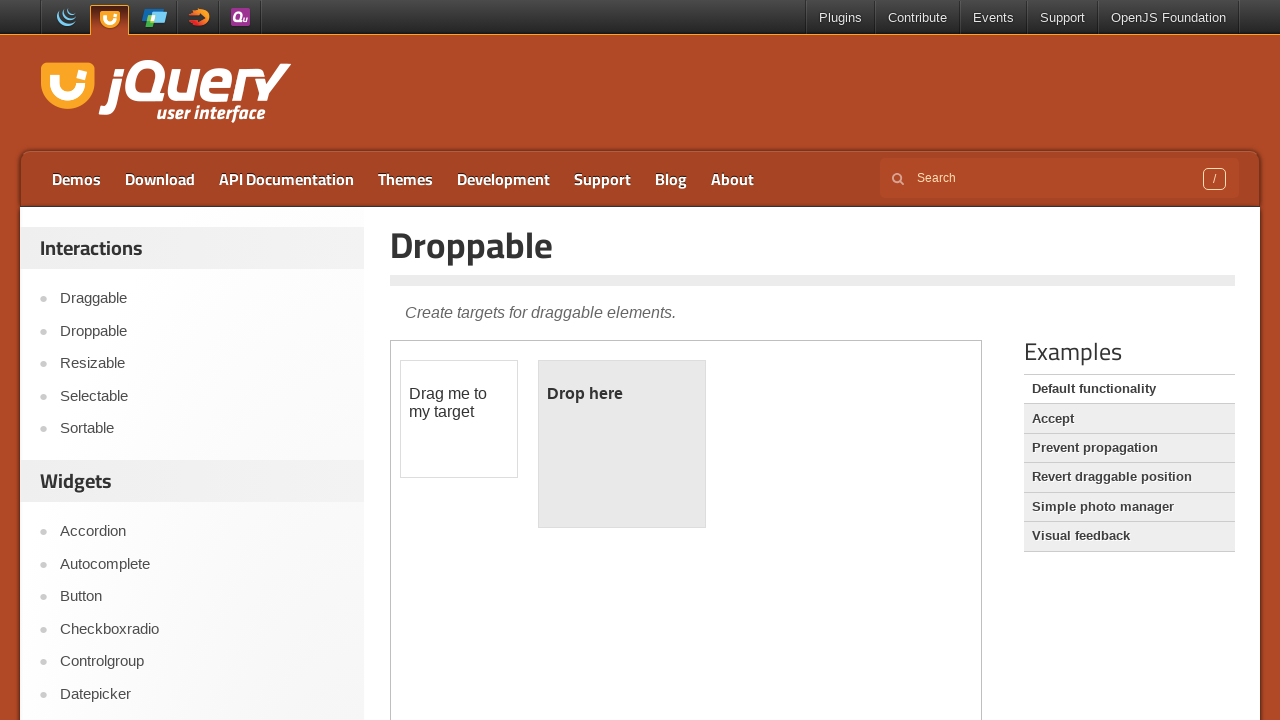

Dragged element to drop target at (622, 444)
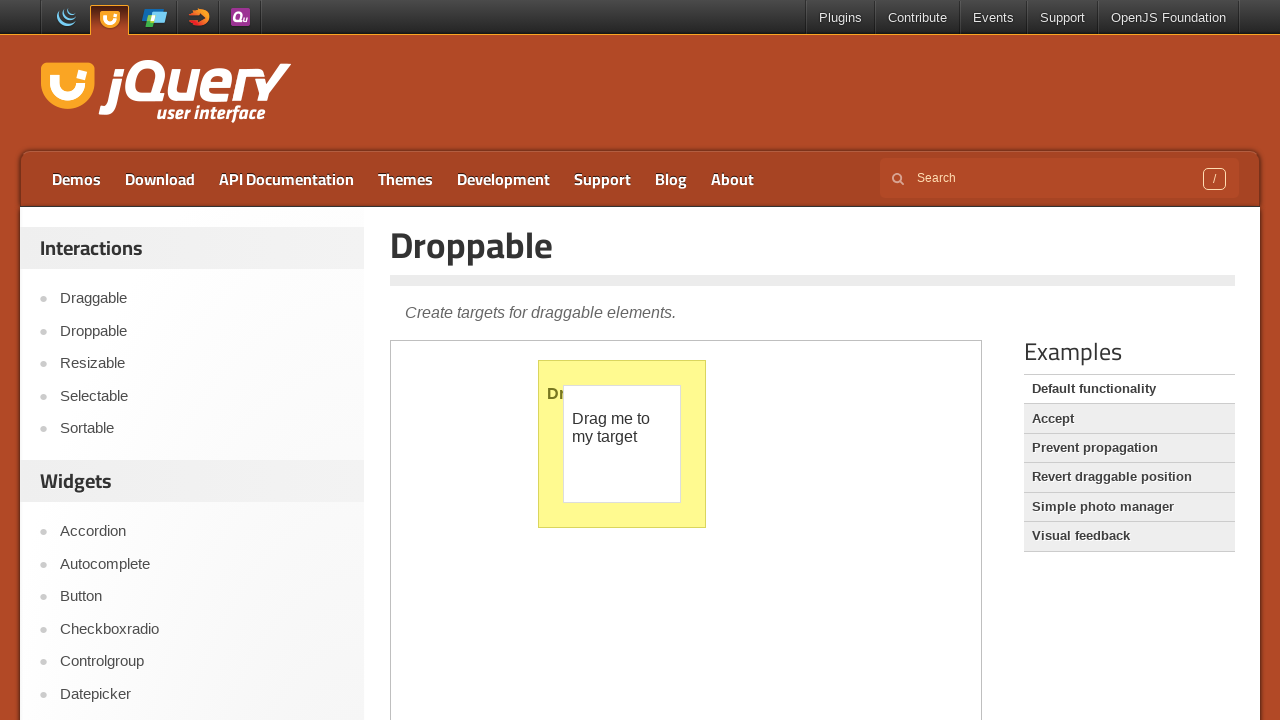

Verified drop was successful - 'Dropped!' text appeared
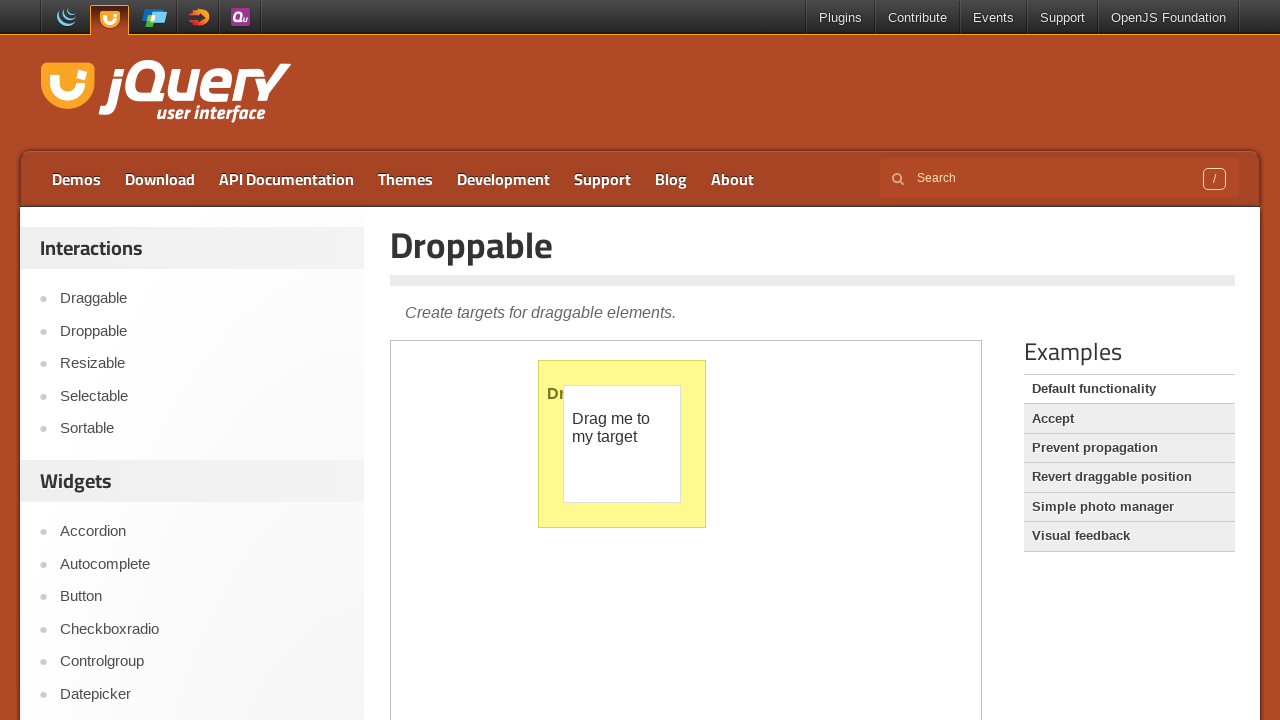

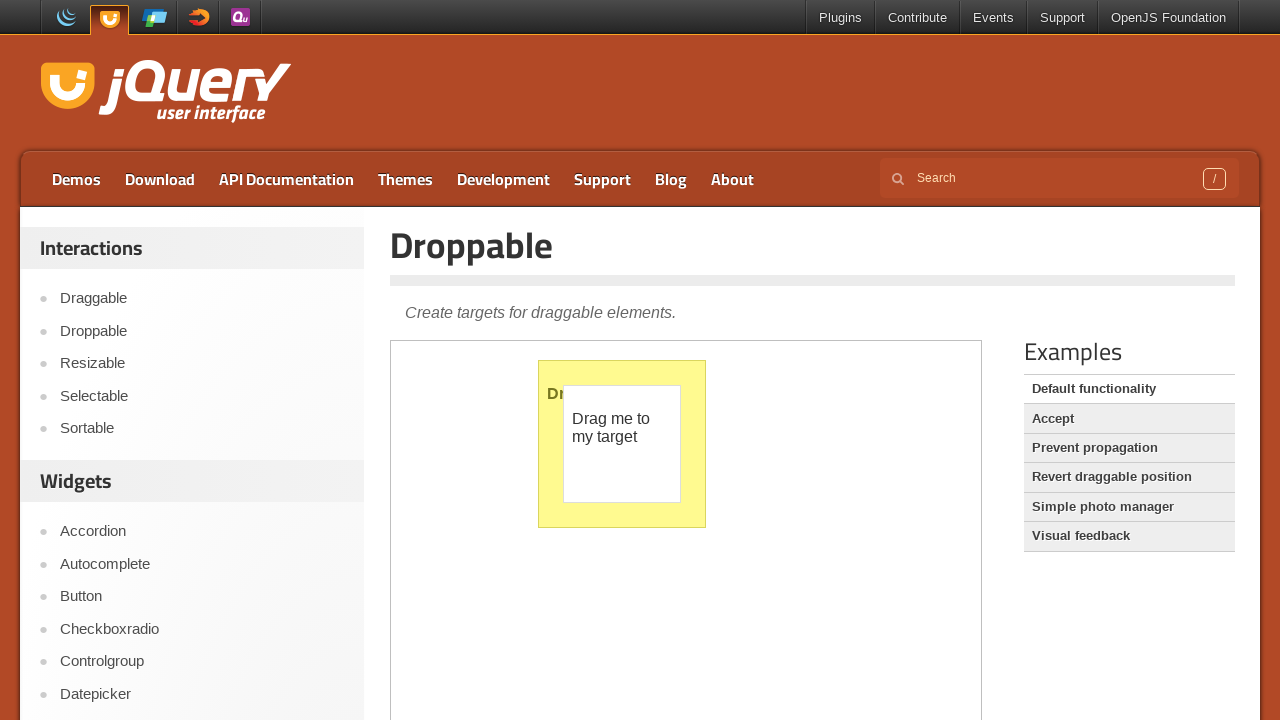